Navigates to W3Schools homepage, clicks on the Tutorials link, then clicks on Learn Java to navigate to the Java tutorial page

Starting URL: https://www.w3schools.com/

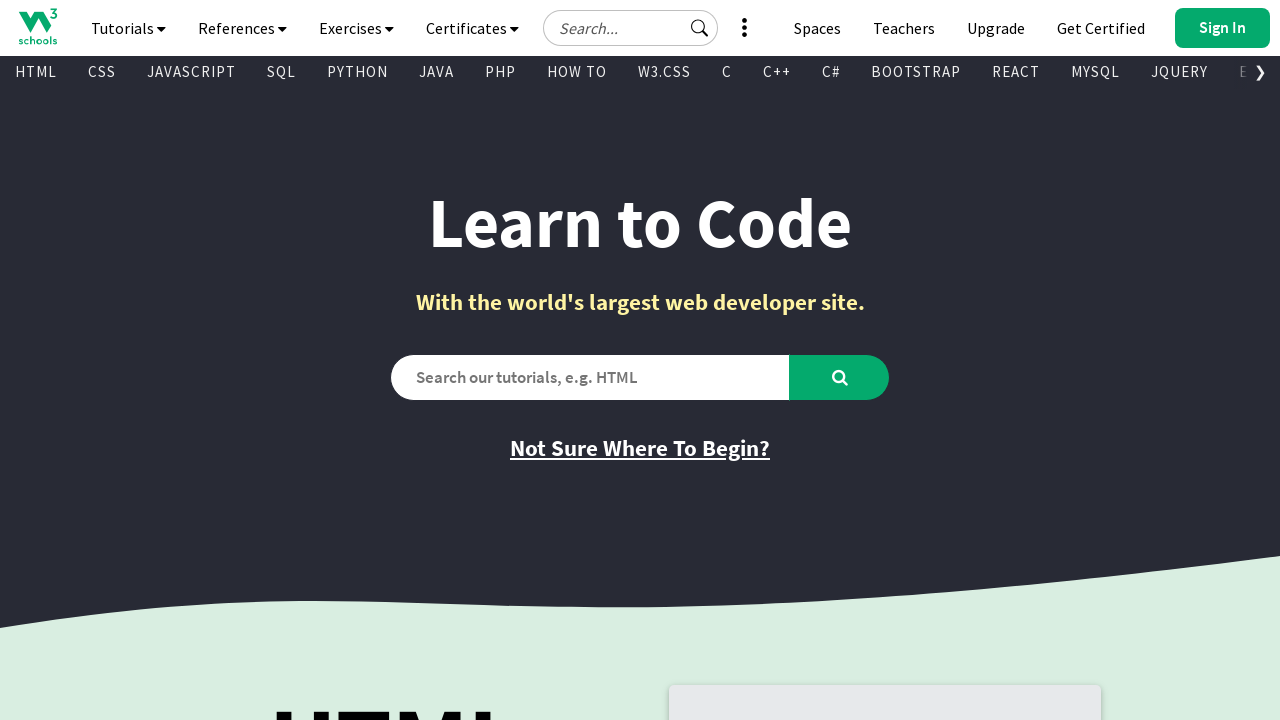

Clicked on Tutorials link at (128, 28) on text=Tutorials
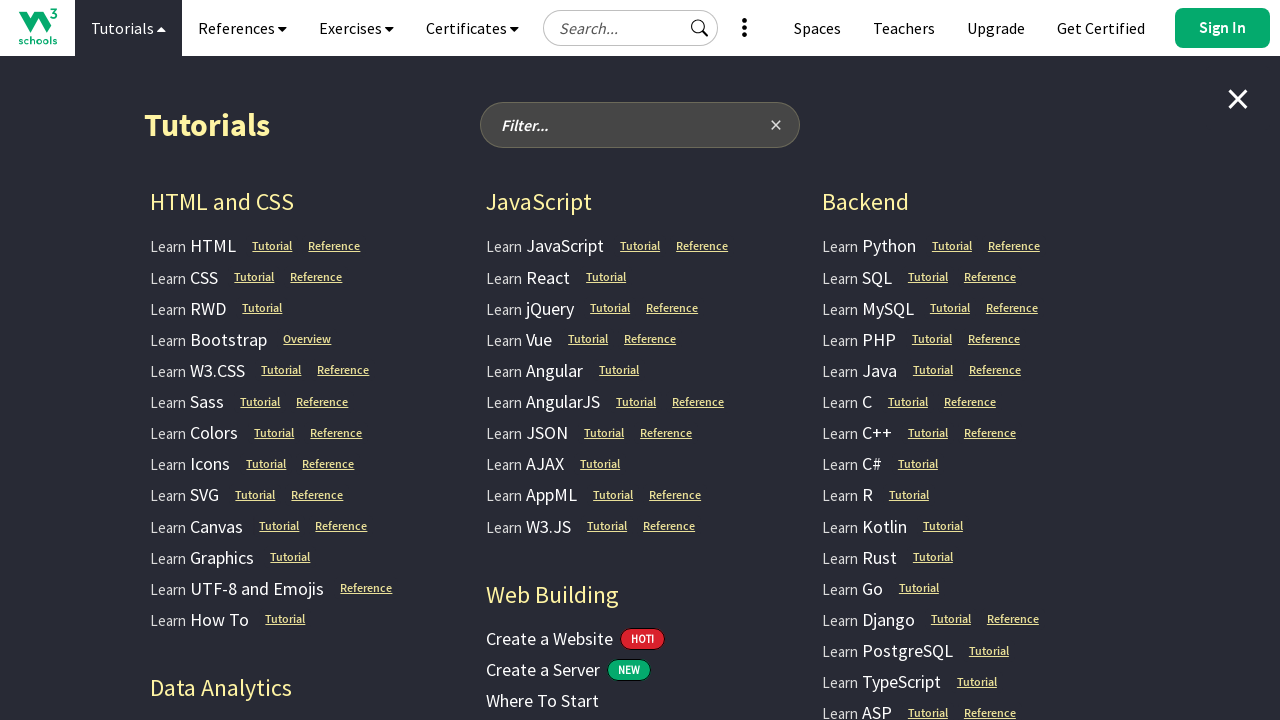

Waited for page to load after clicking Tutorials
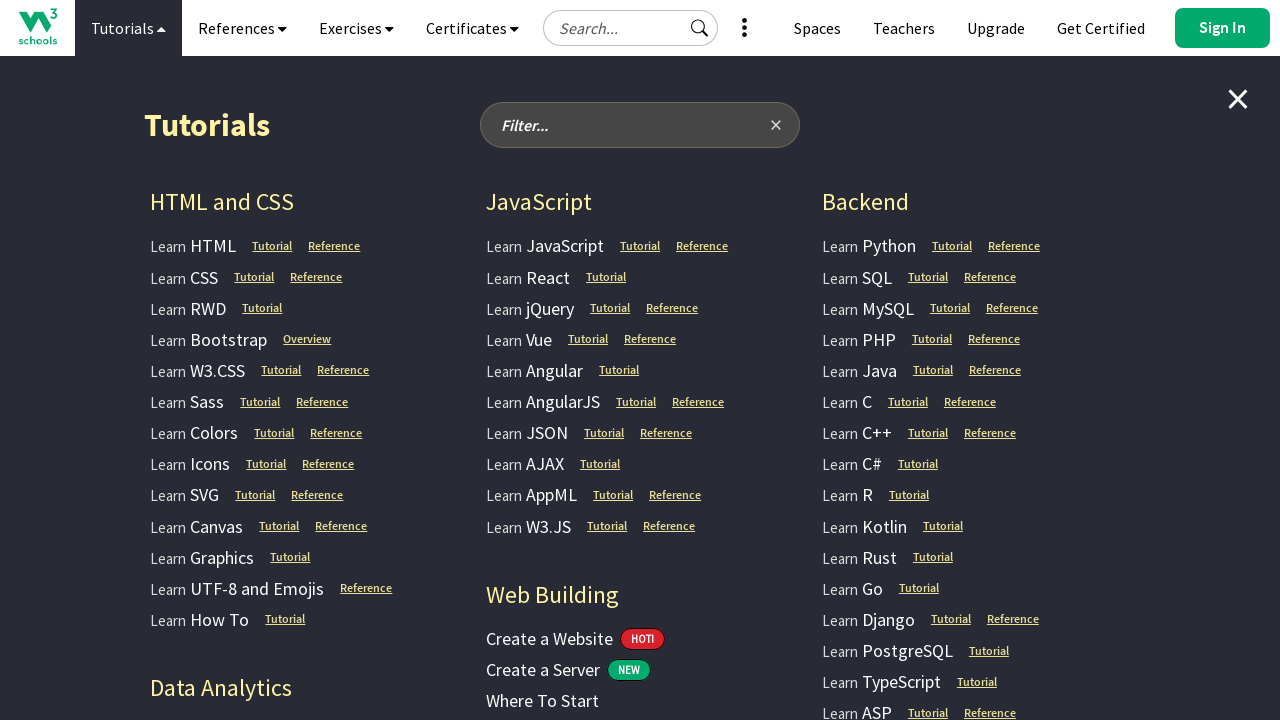

Clicked on Learn Java link at (545, 246) on text=Learn Java
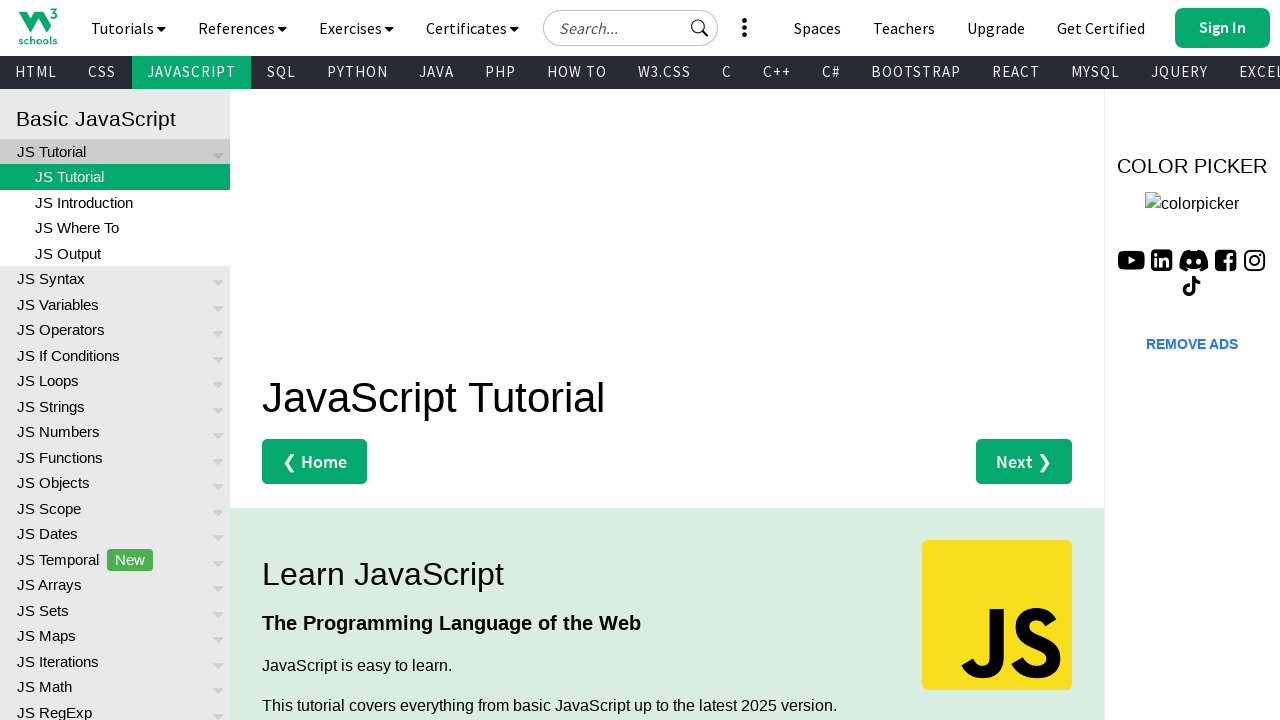

Java tutorial page loaded successfully
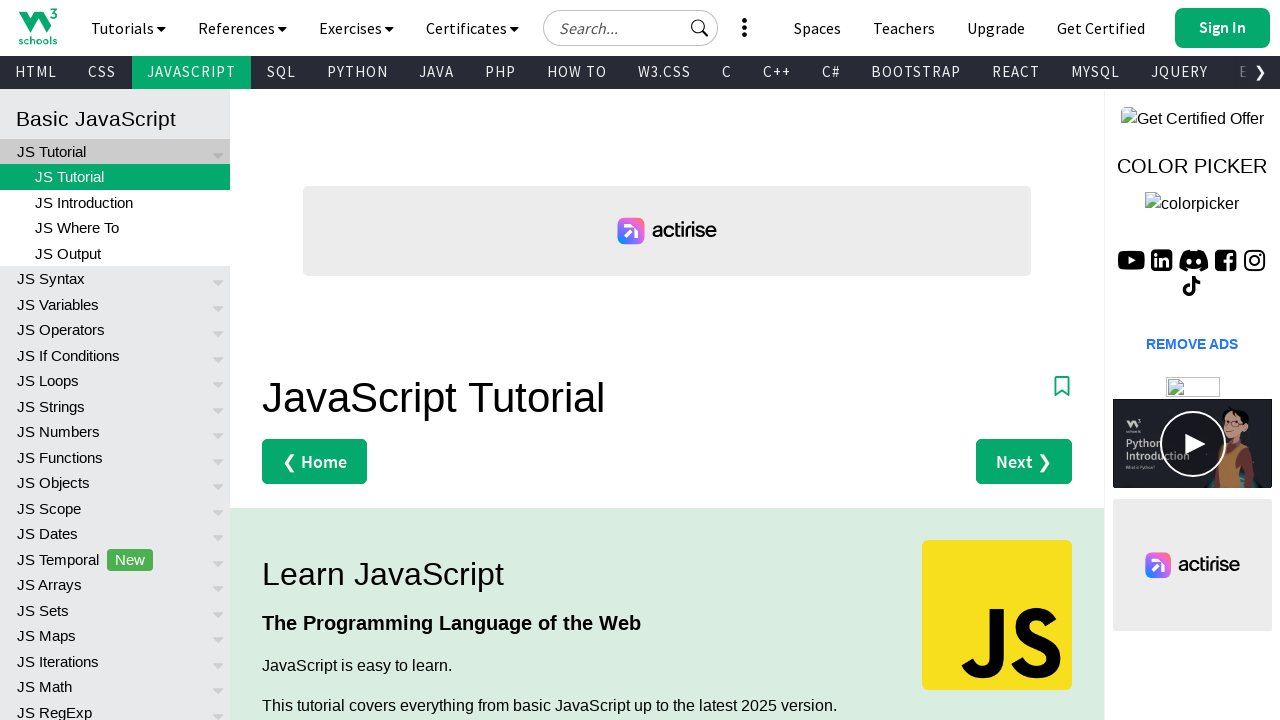

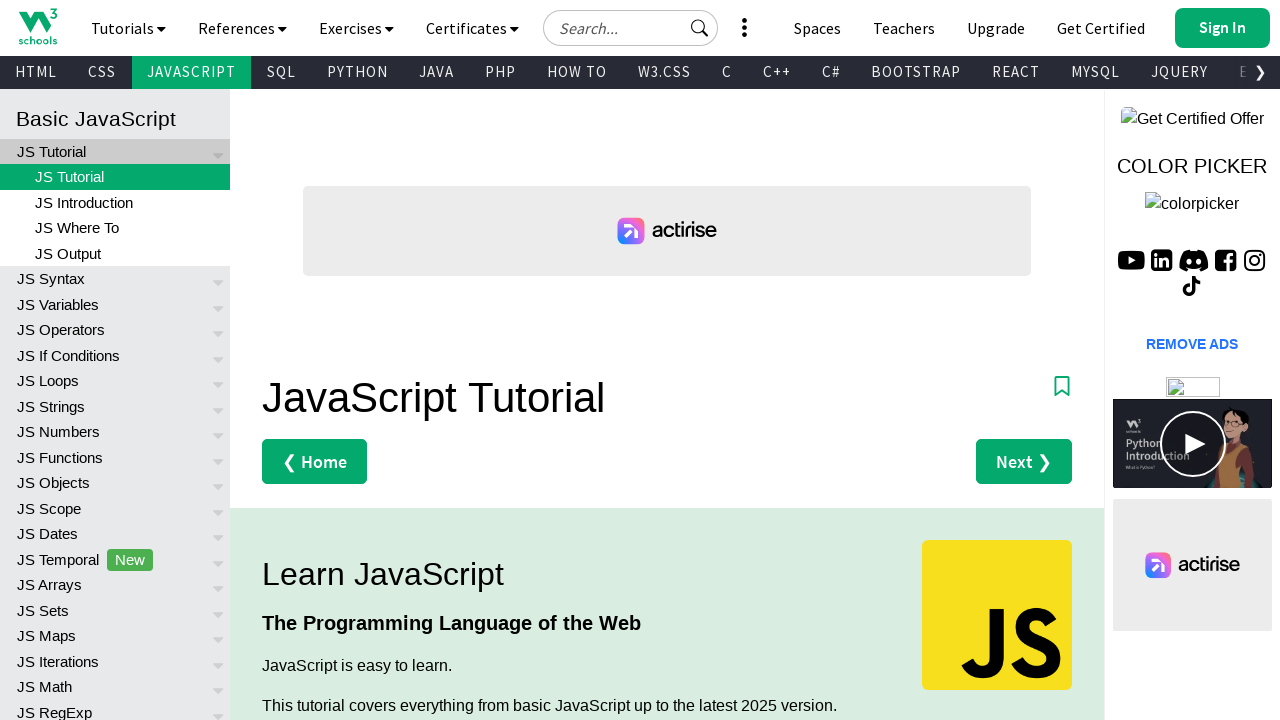